Tests the notification message page by loading it and verifying that an "Action successful" message is displayed, with retry logic to handle intermittent "please try again" messages.

Starting URL: http://the-internet.herokuapp.com/notification_message

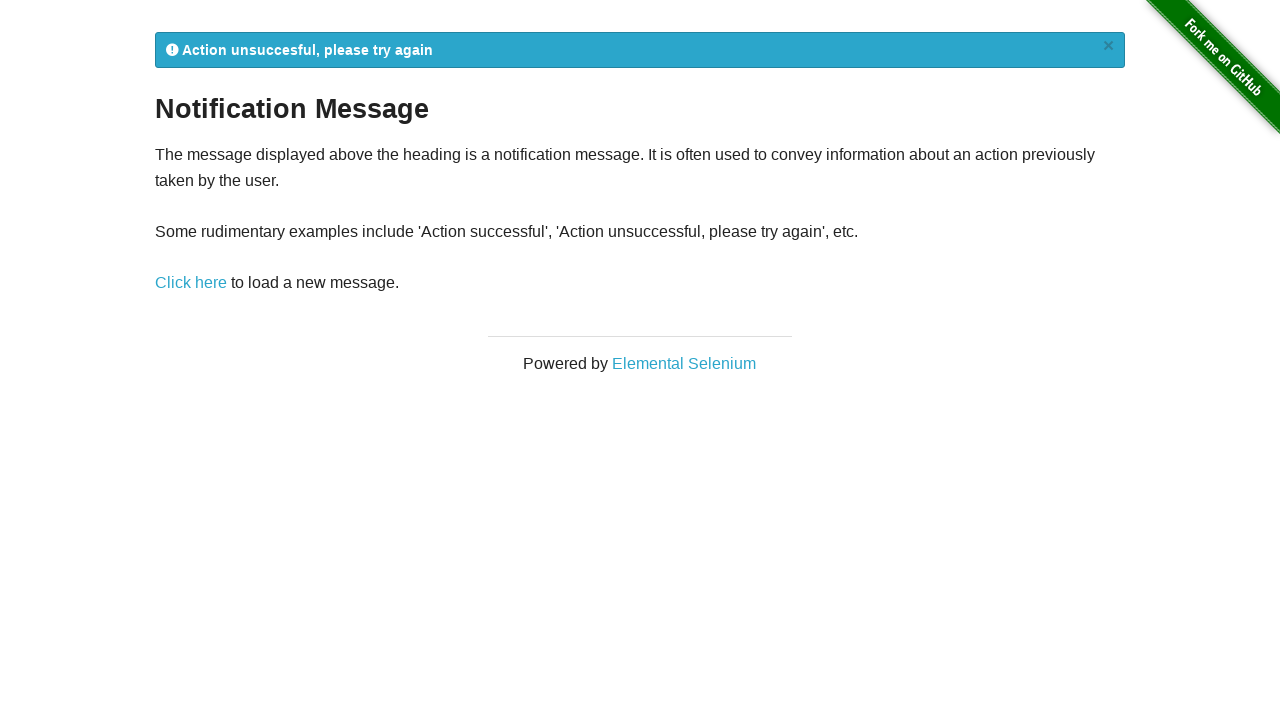

Waited for notification message element to appear
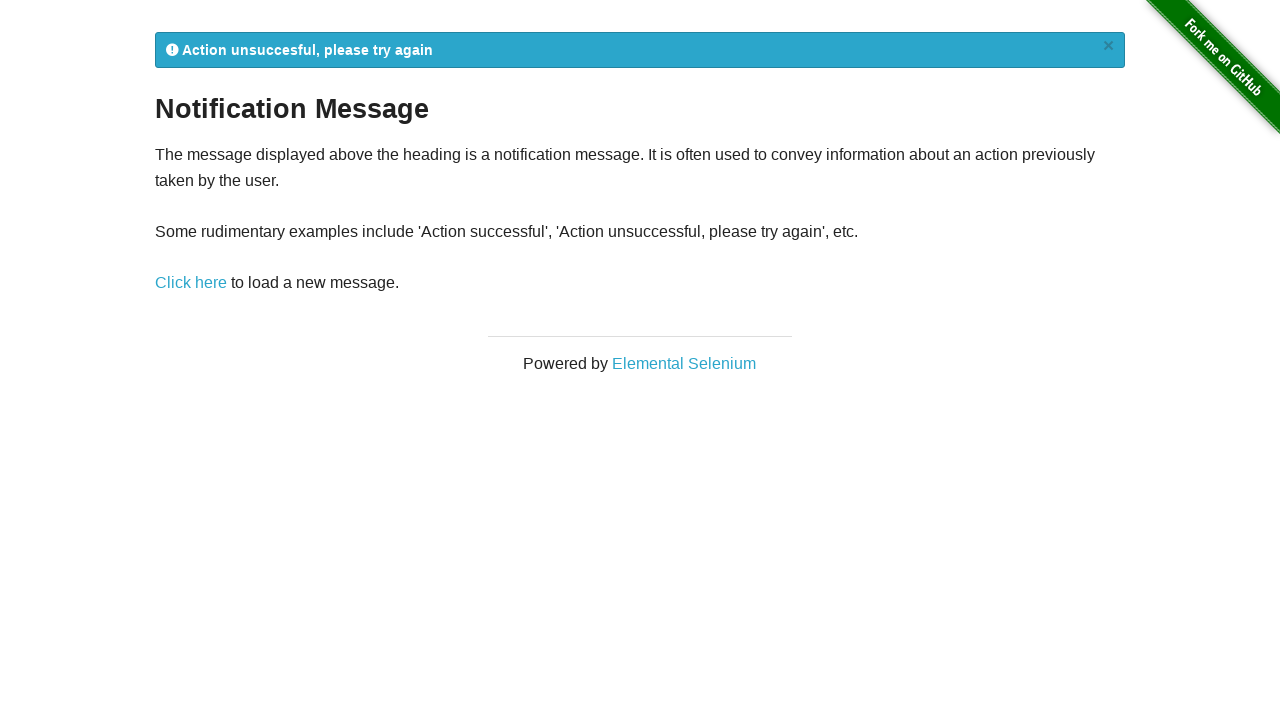

Retrieved notification message text: '
            Action unsuccesful, please try again
            ×
          '
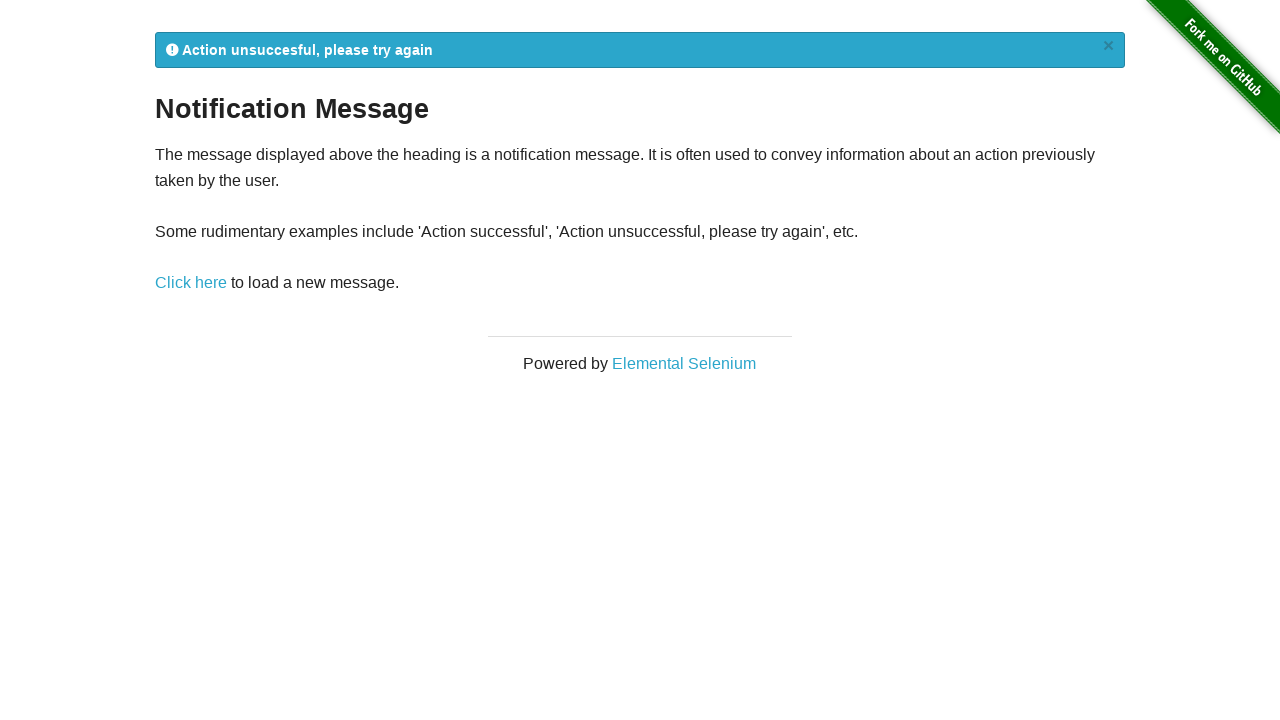

Clicked notification message link to reload at (191, 283) on a[href='/notification_message']
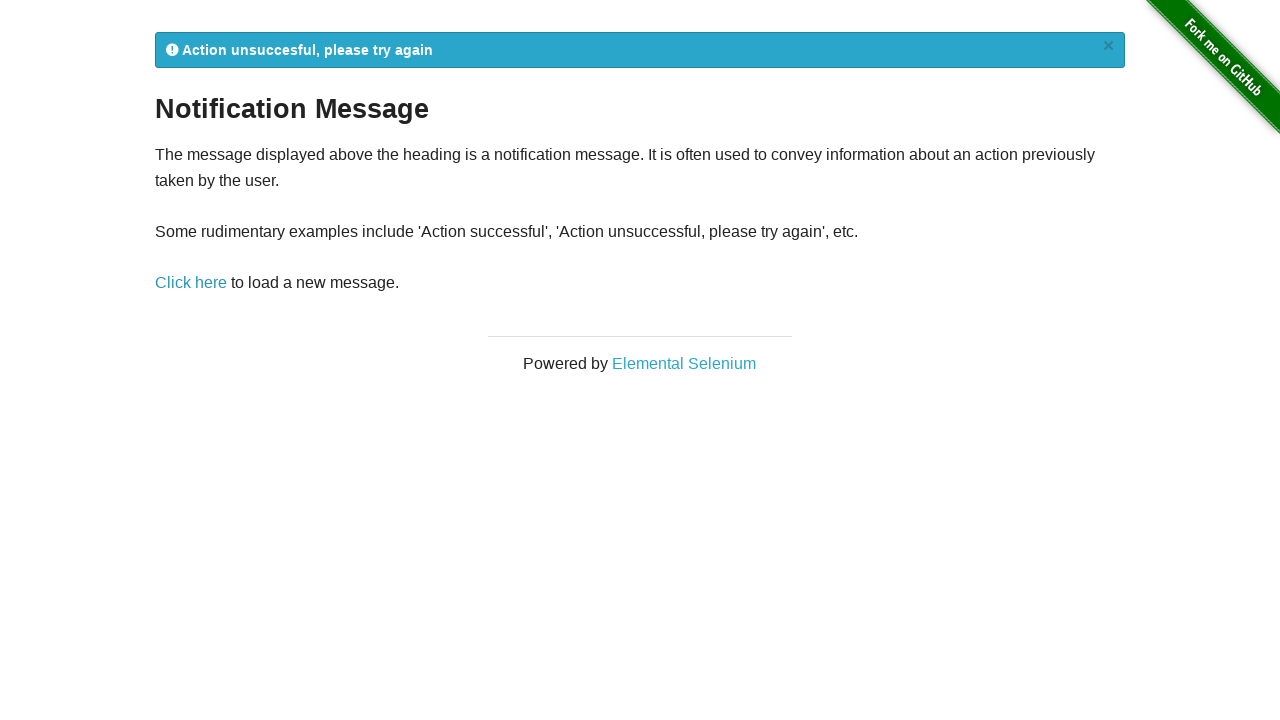

Waited for notification message to reappear after reload
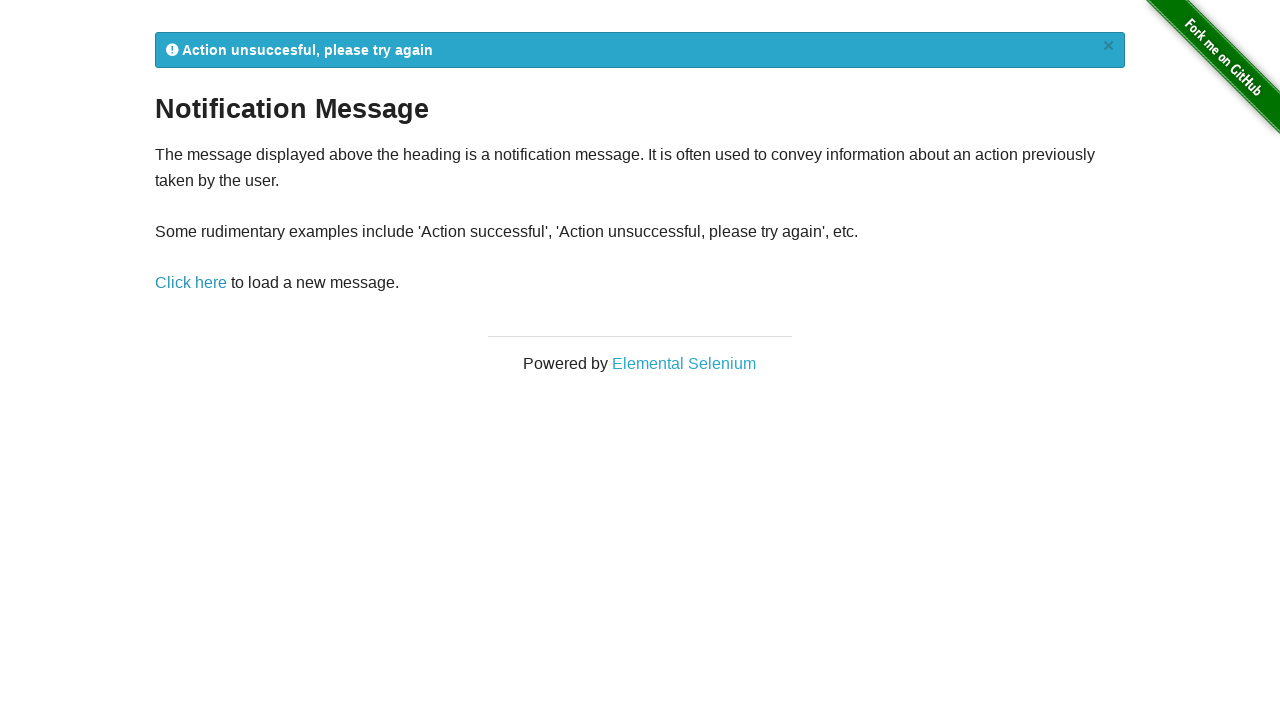

Retrieved updated notification message: '
            Action unsuccesful, please try again
            ×
          '
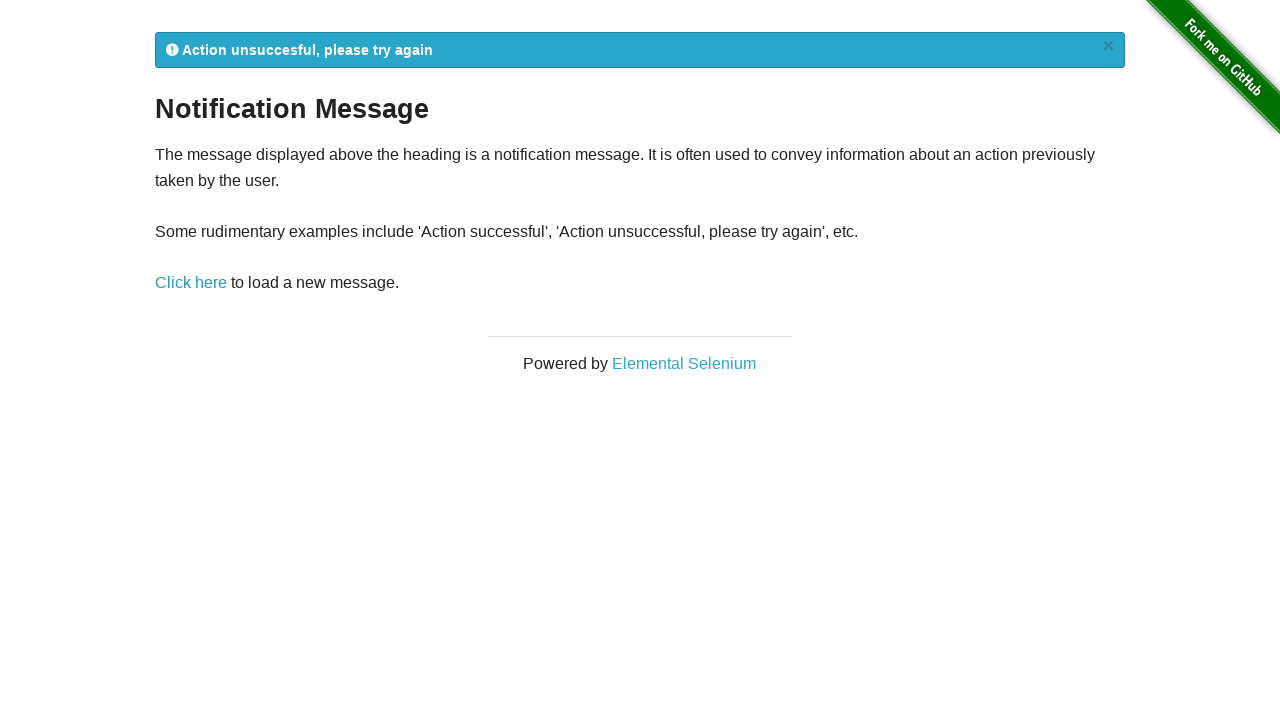

Clicked notification message link to reload at (191, 283) on a[href='/notification_message']
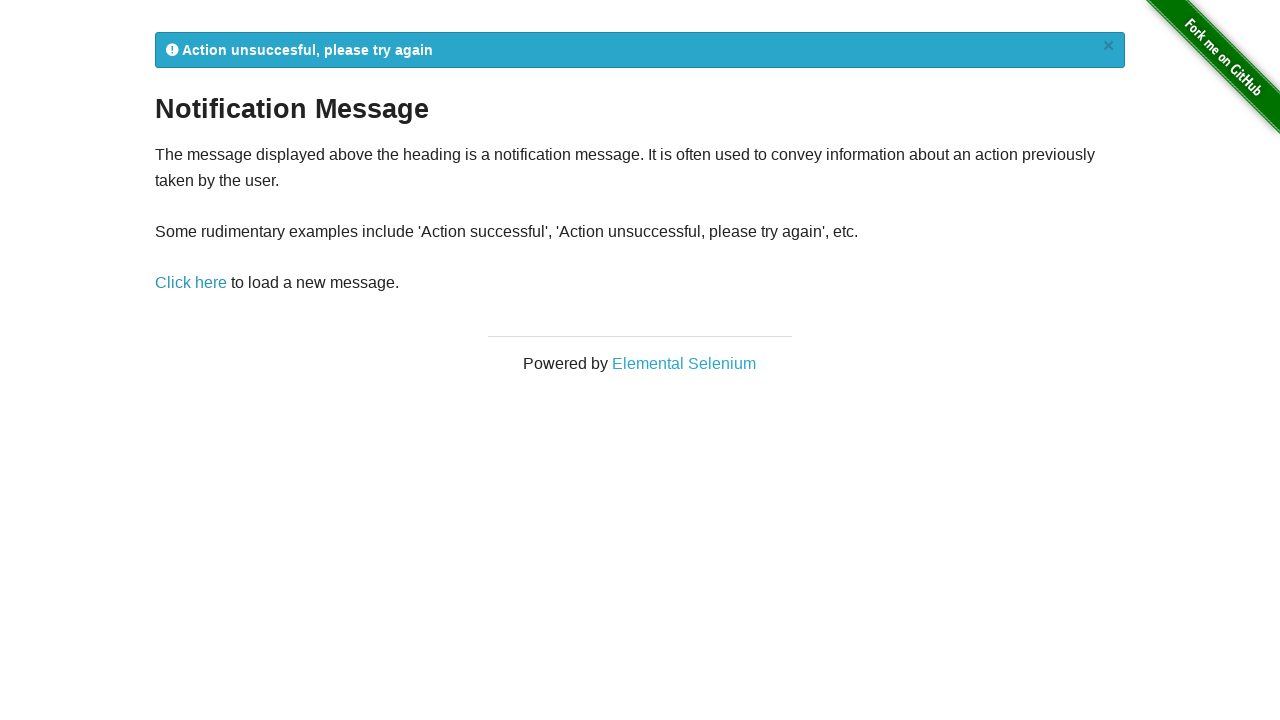

Waited for notification message to reappear after reload
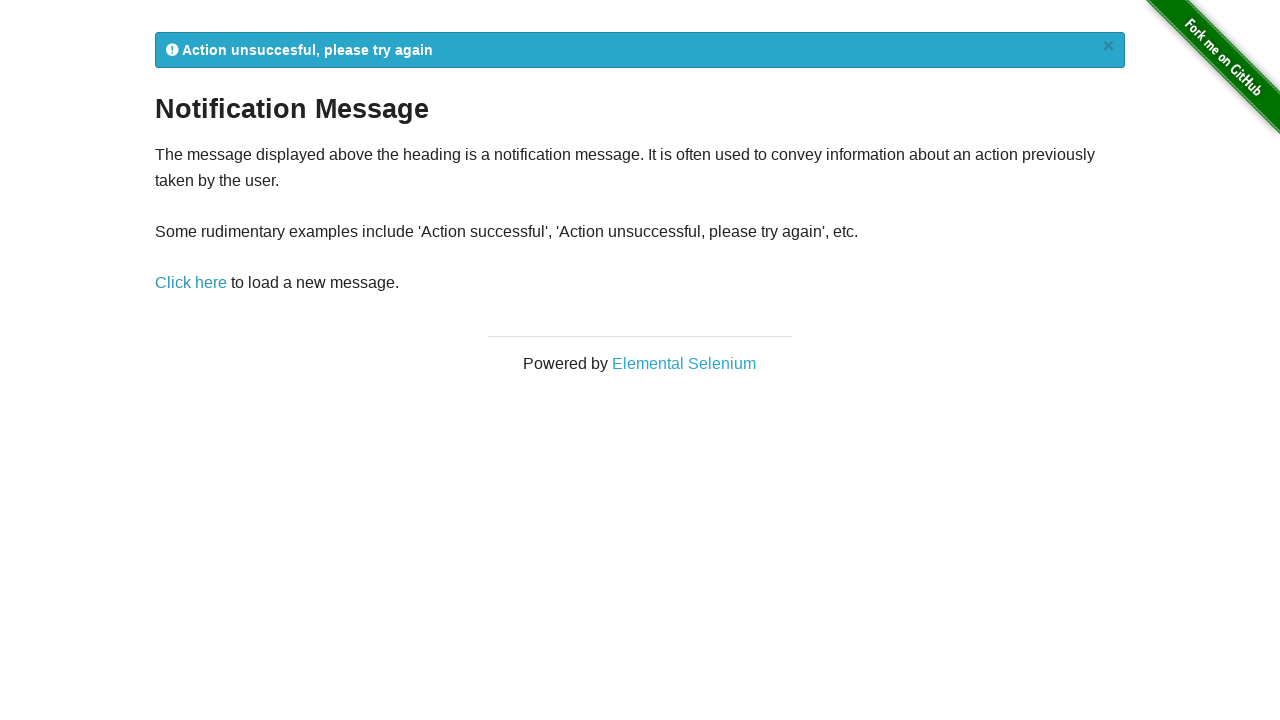

Retrieved updated notification message: '
            Action unsuccesful, please try again
            ×
          '
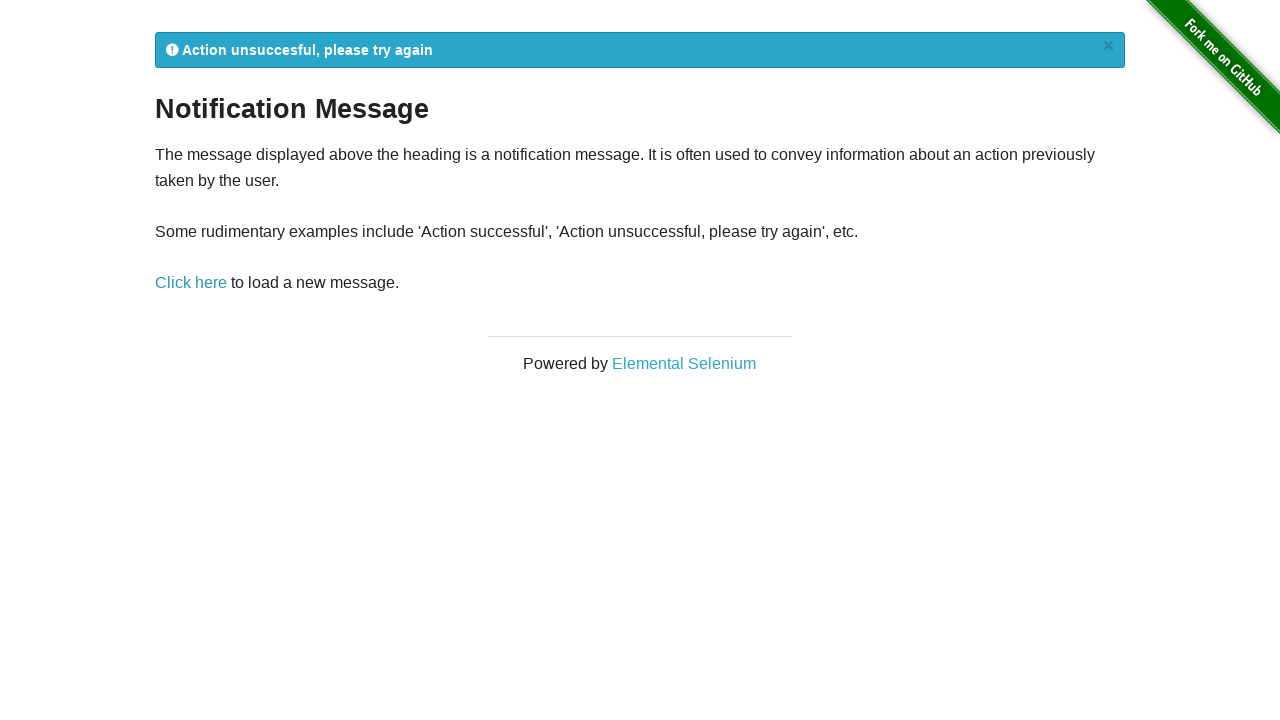

Clicked notification message link to reload at (191, 283) on a[href='/notification_message']
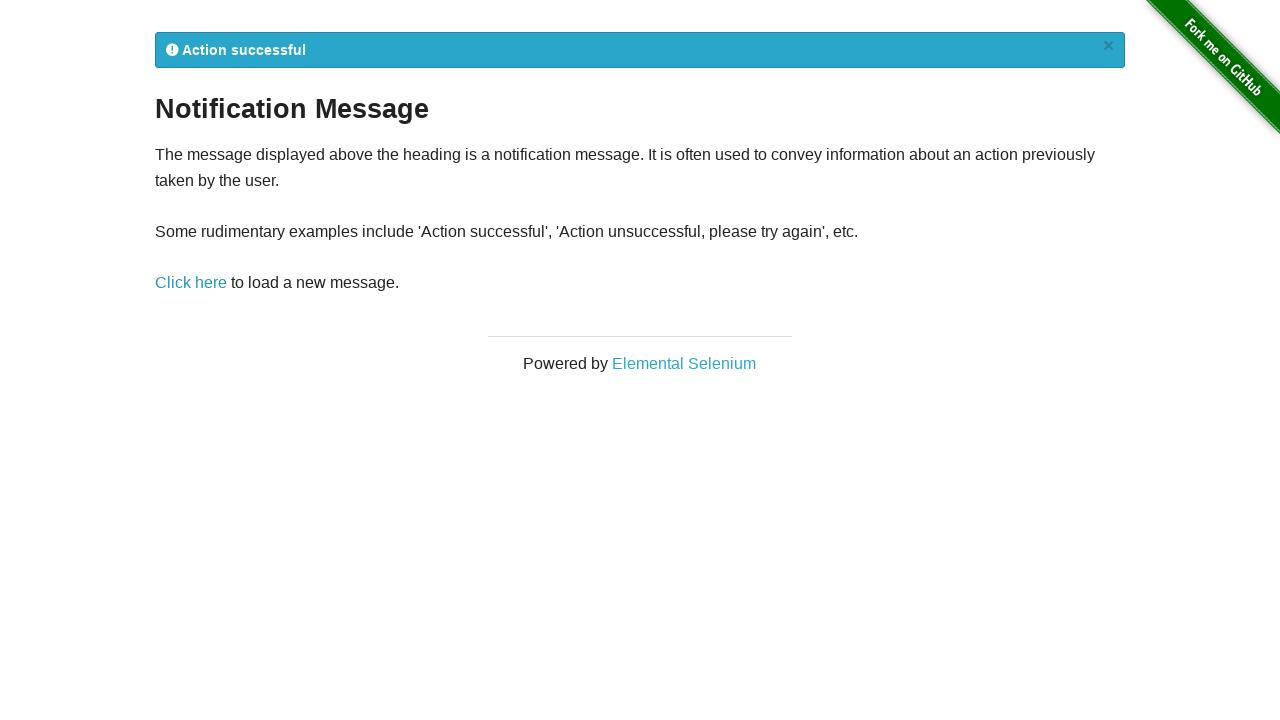

Waited for notification message to reappear after reload
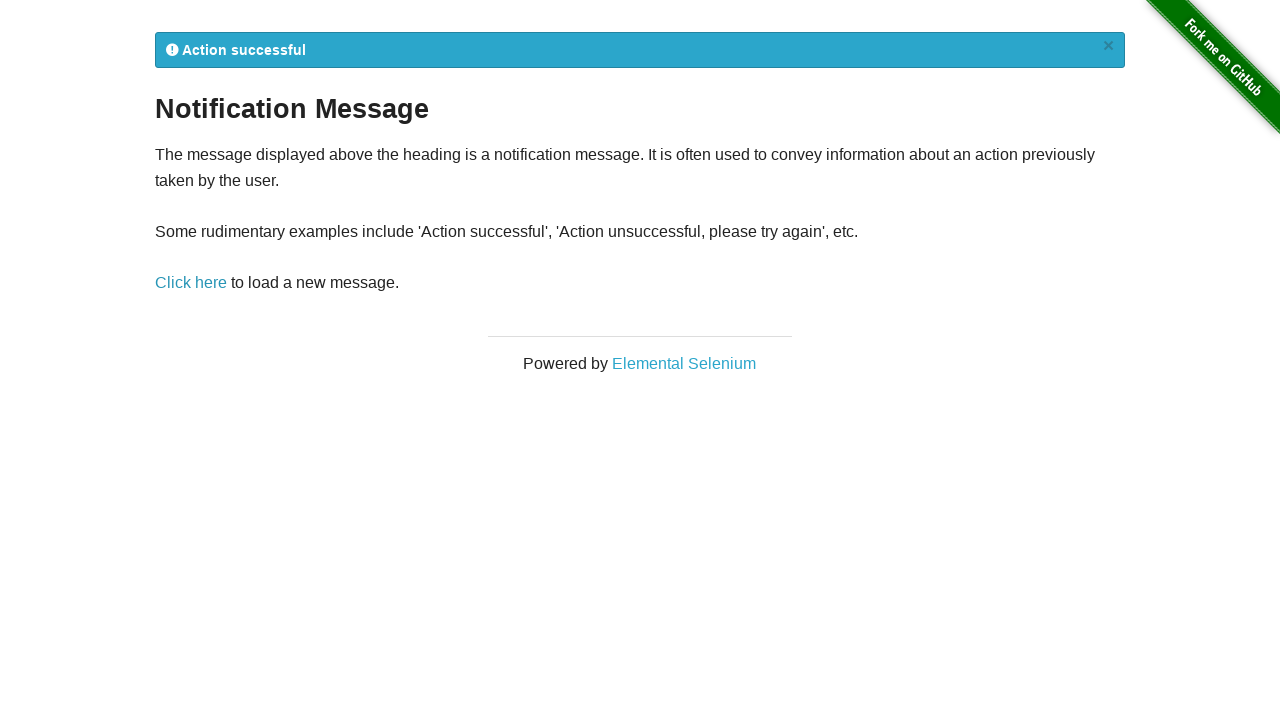

Retrieved updated notification message: '
            Action successful
            ×
          '
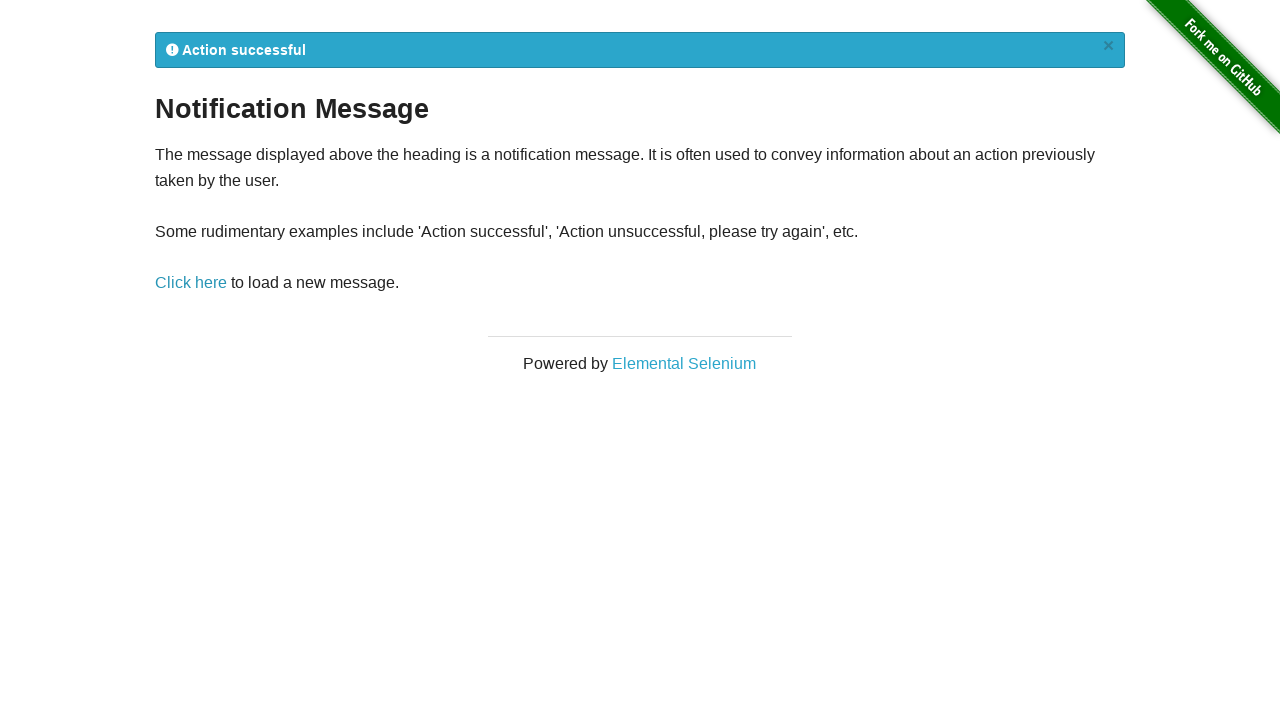

Verified notification message contains 'Action successful'
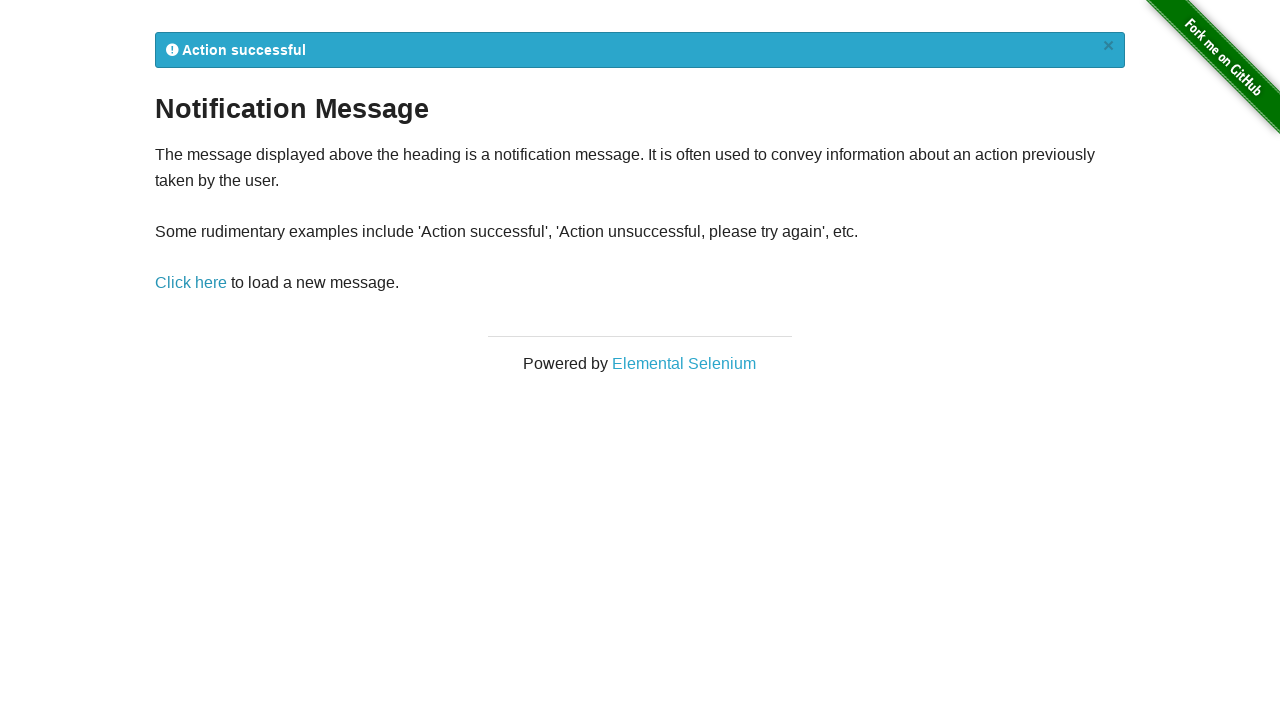

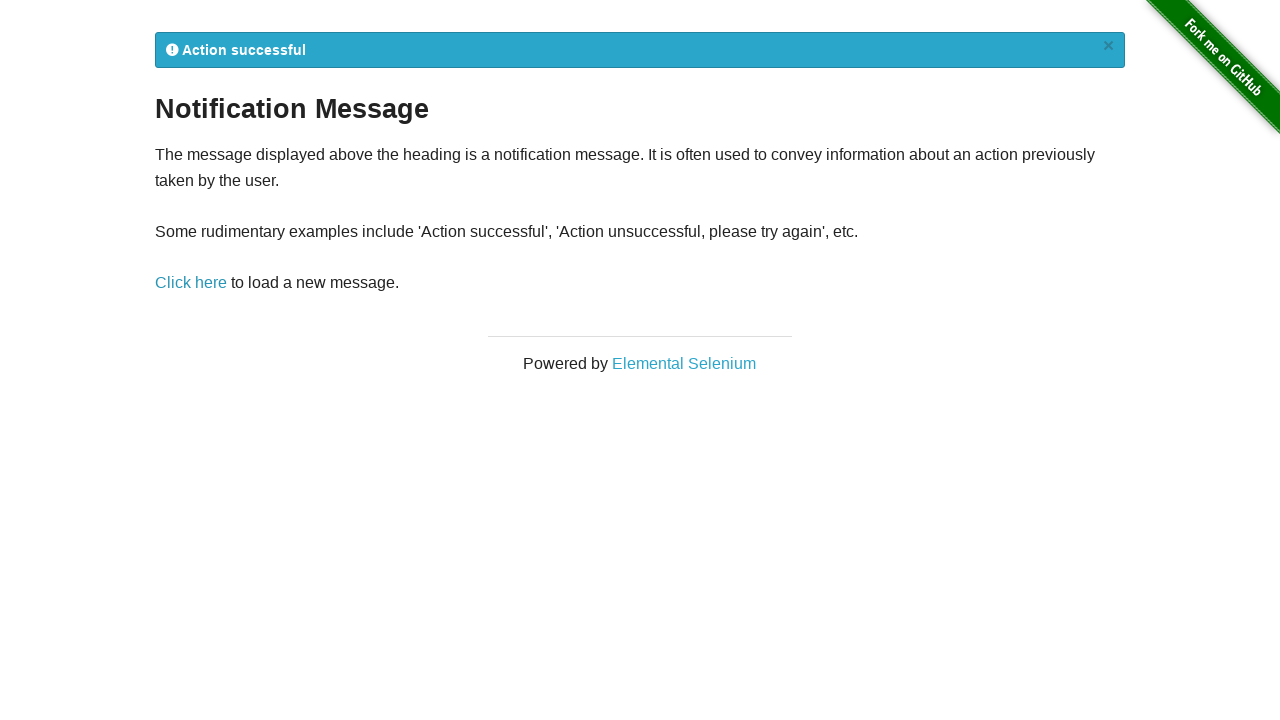